Navigates to a text category page and verifies the footer remains visible after scrolling.

Starting URL: https://www.sefaria.org/texts

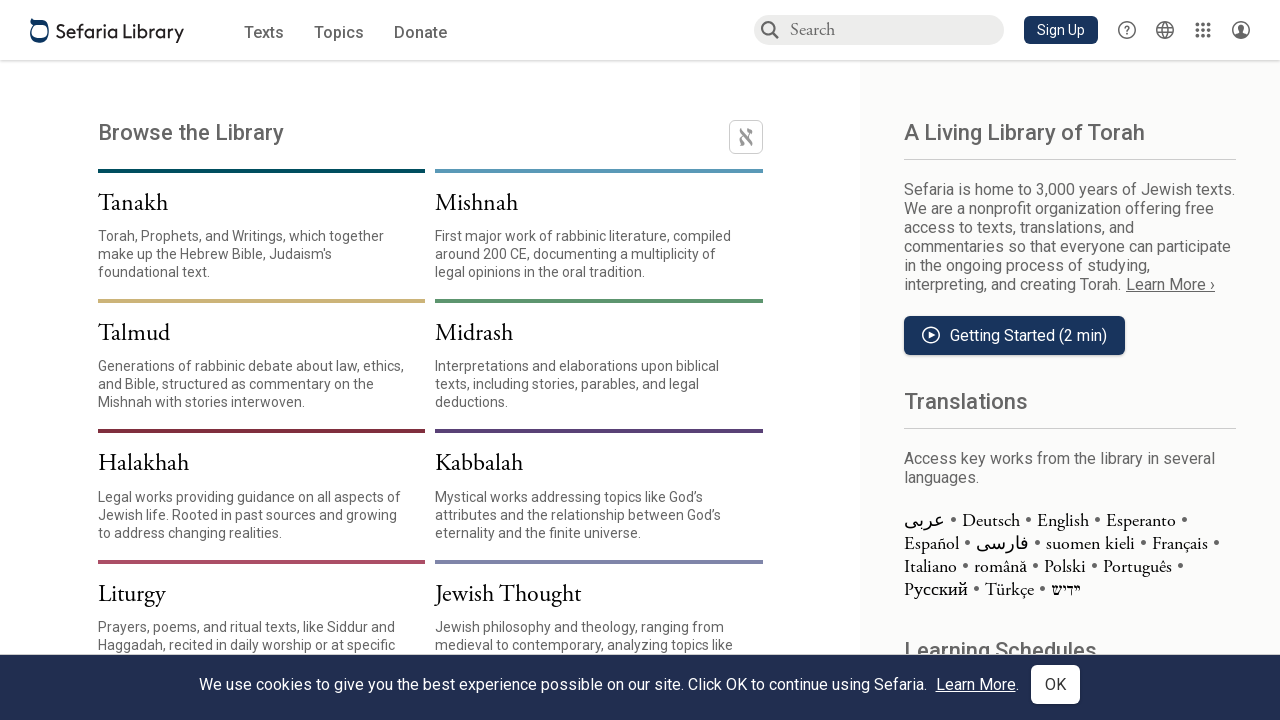

Clicked on Tanakh link to navigate to text category page at (251, 200) on internal:role=link[name="Tanakh"i]
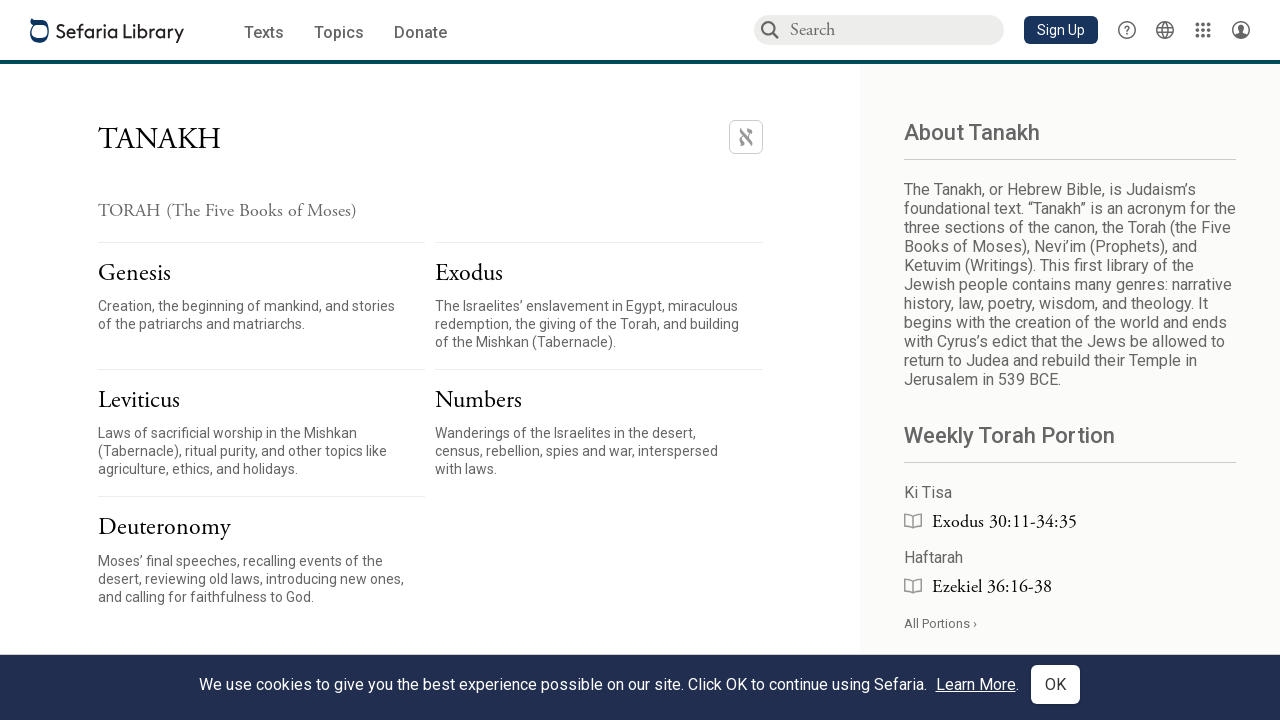

Scrolled down the page by 2000 pixels
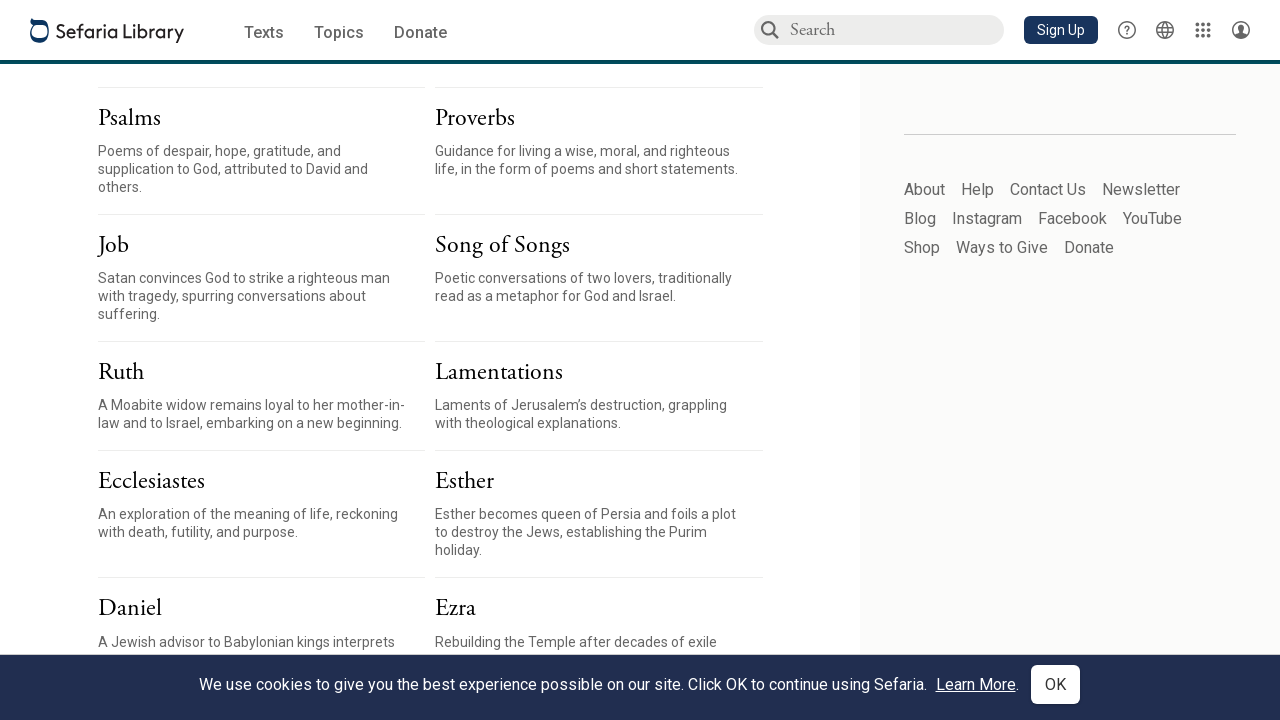

Verified that footer text 'Ways to Give' is visible after scrolling
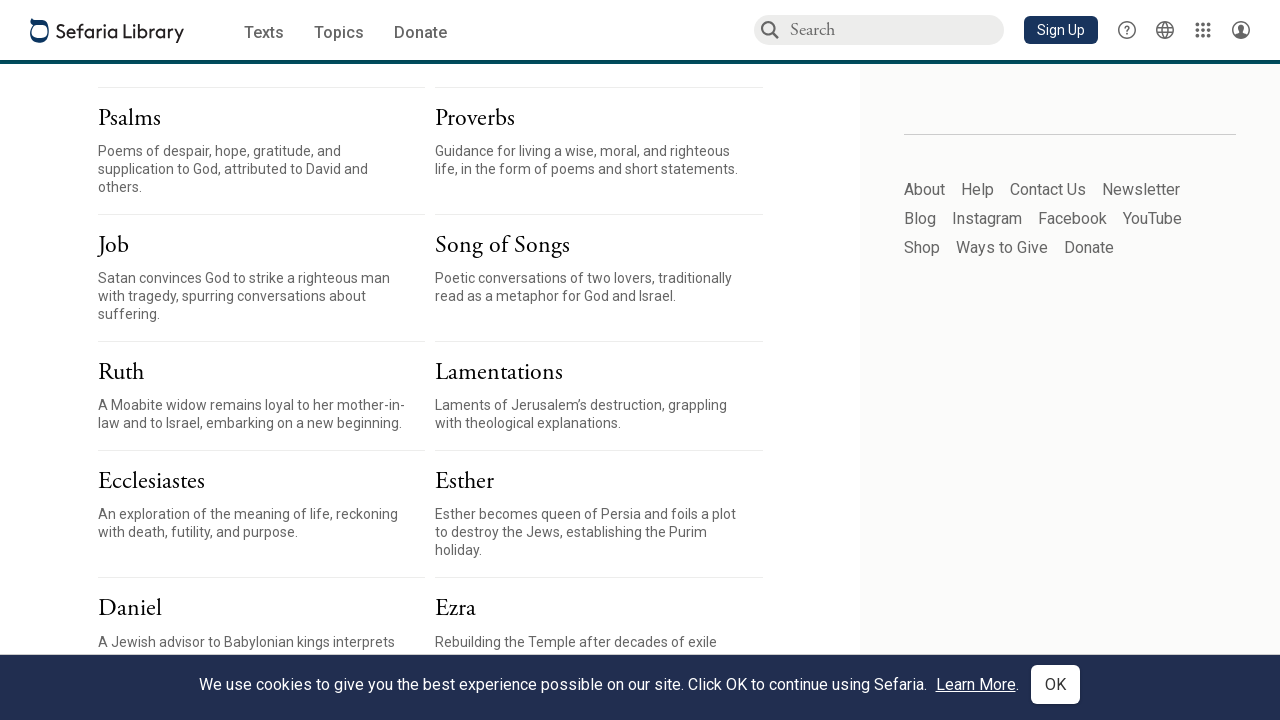

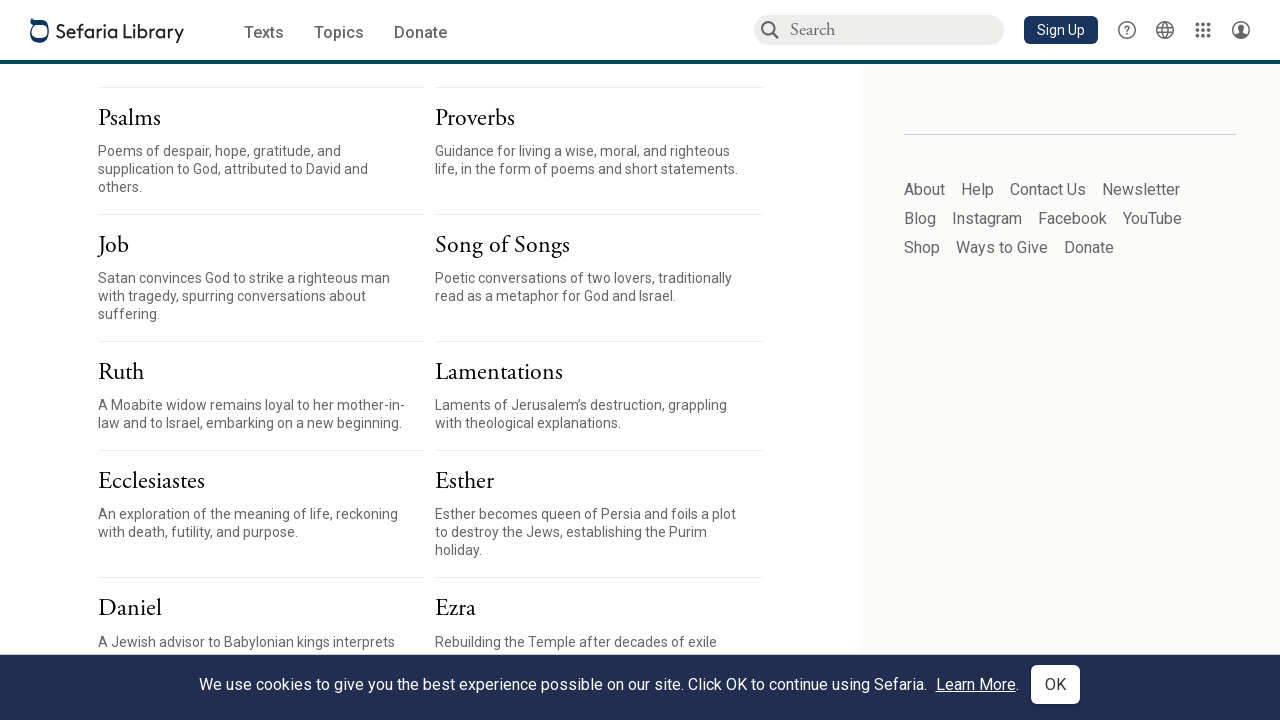